Tests drag-and-drop functionality by switching to an iframe and dragging a draggable element onto a droppable target on the jQuery UI demo page.

Starting URL: https://jqueryui.com/droppable/

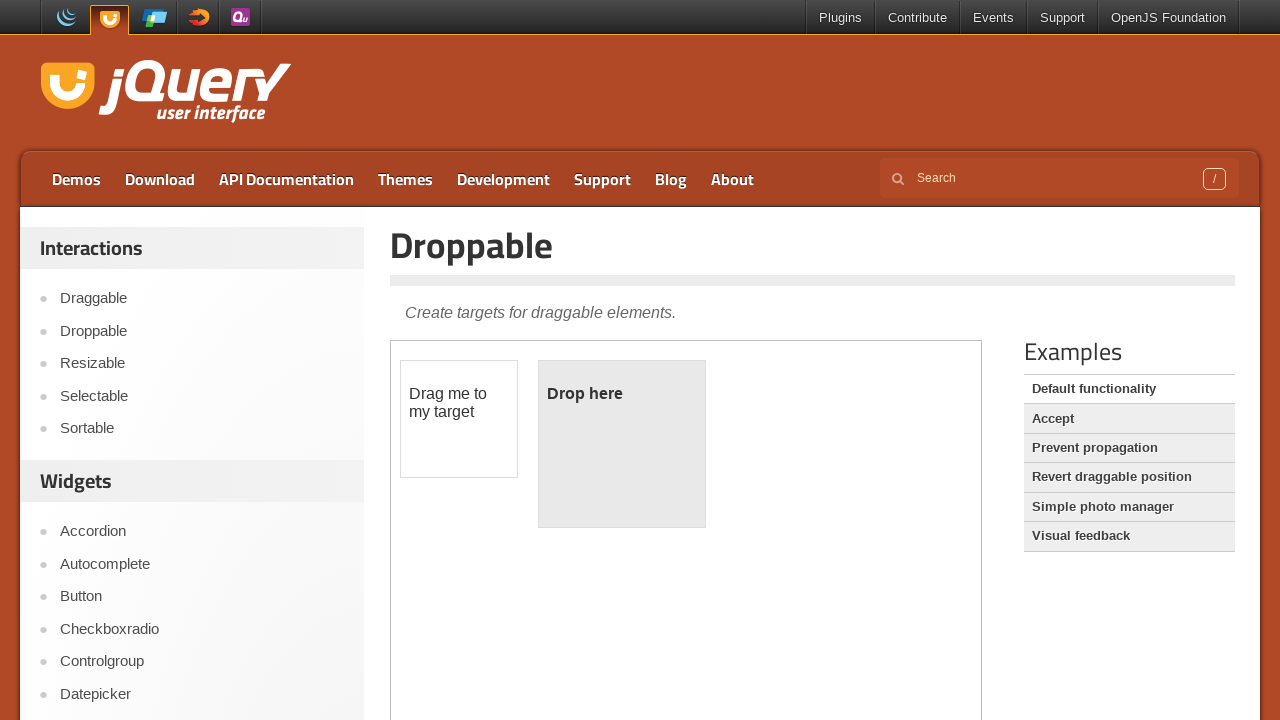

Located the demo iframe containing draggable elements
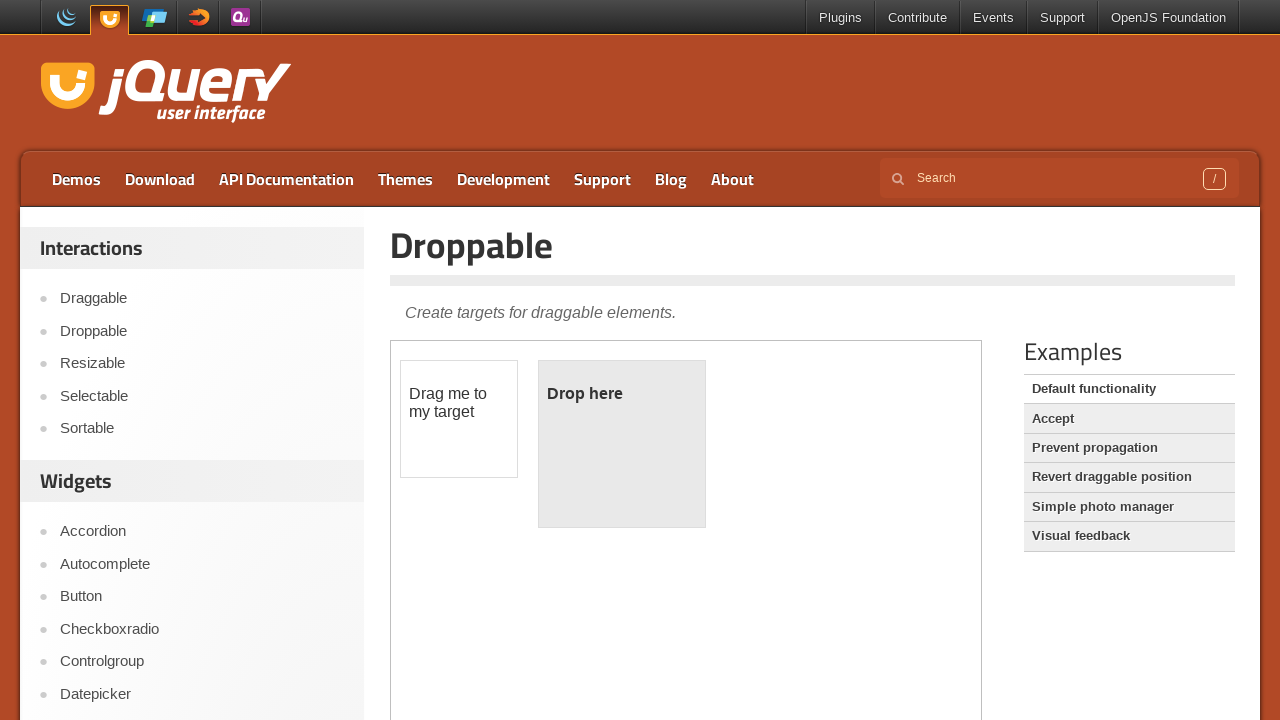

Located the draggable element (#draggable) within the iframe
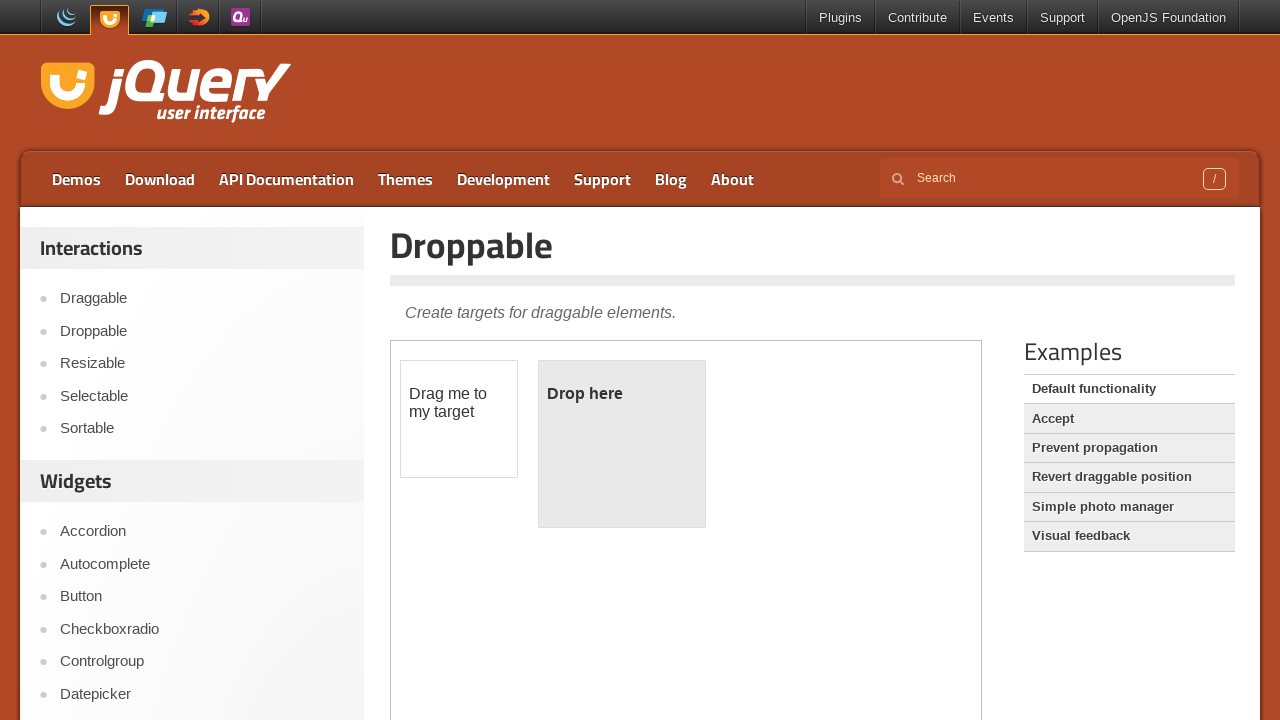

Located the droppable target element (#droppable) within the iframe
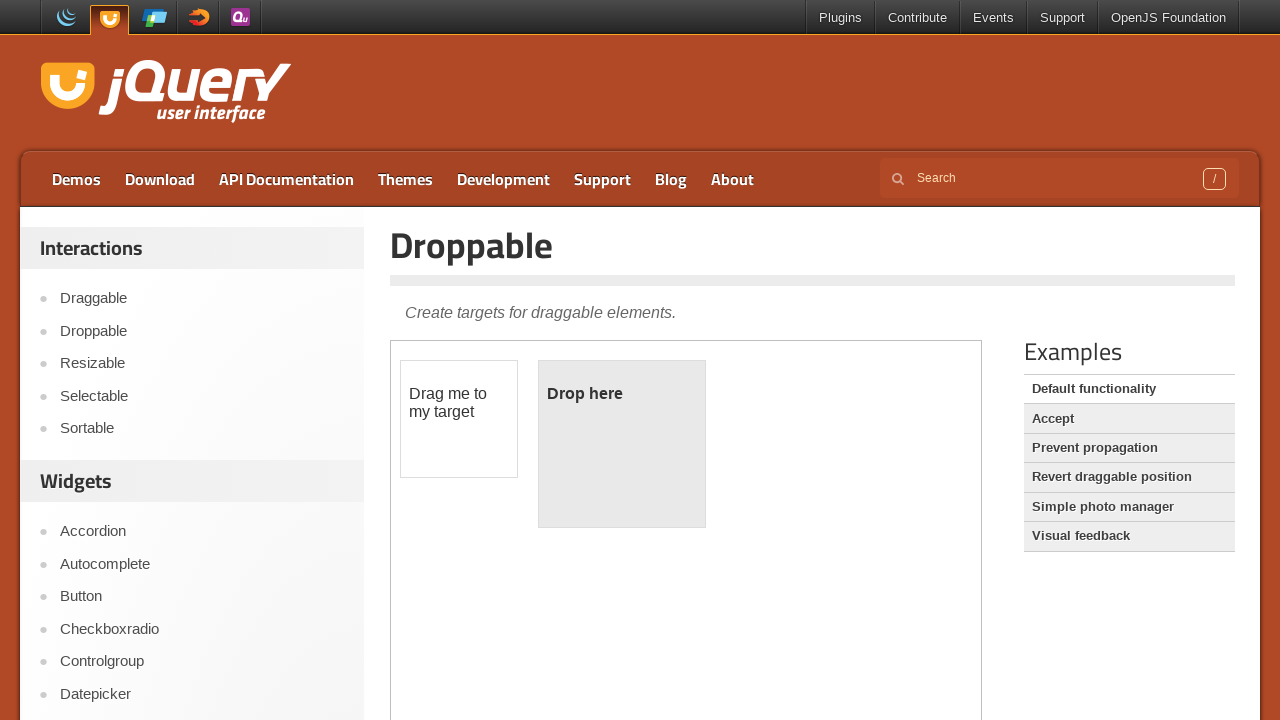

Dragged the draggable element onto the droppable target at (622, 444)
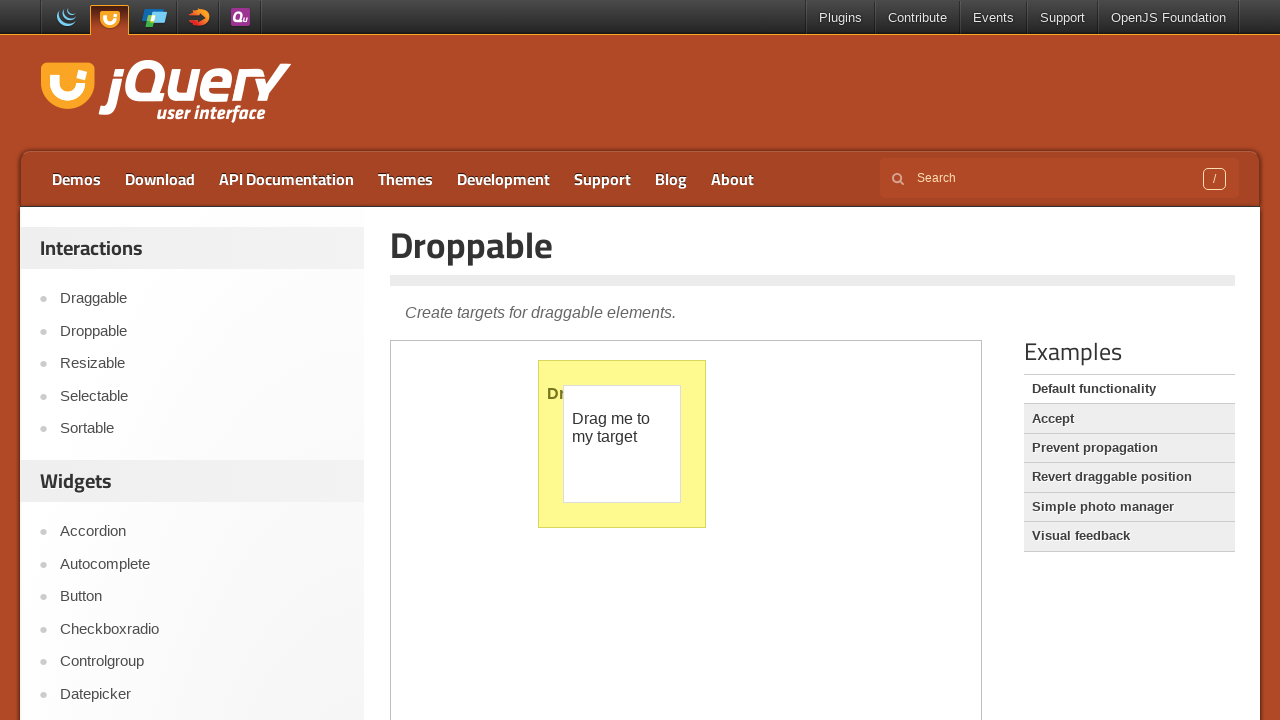

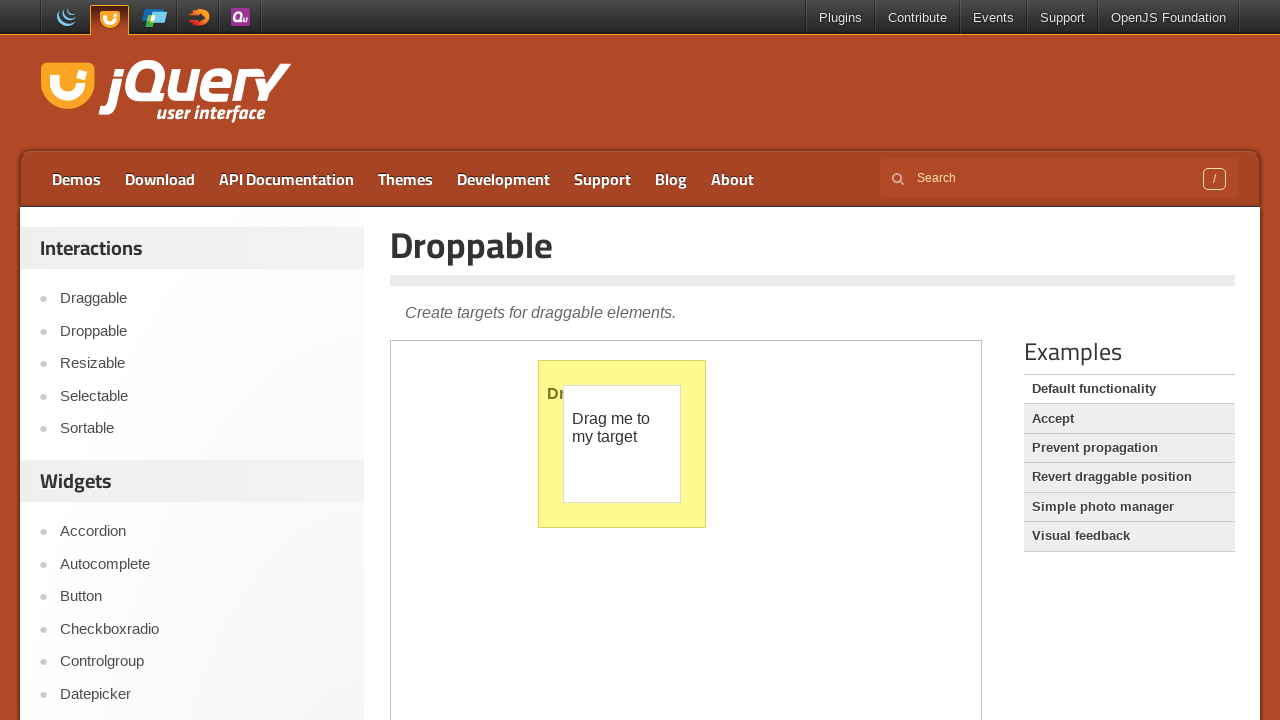